Tests JavaScript alert functionality by triggering an alert and reading its message

Starting URL: https://the-internet.herokuapp.com/javascript_alerts

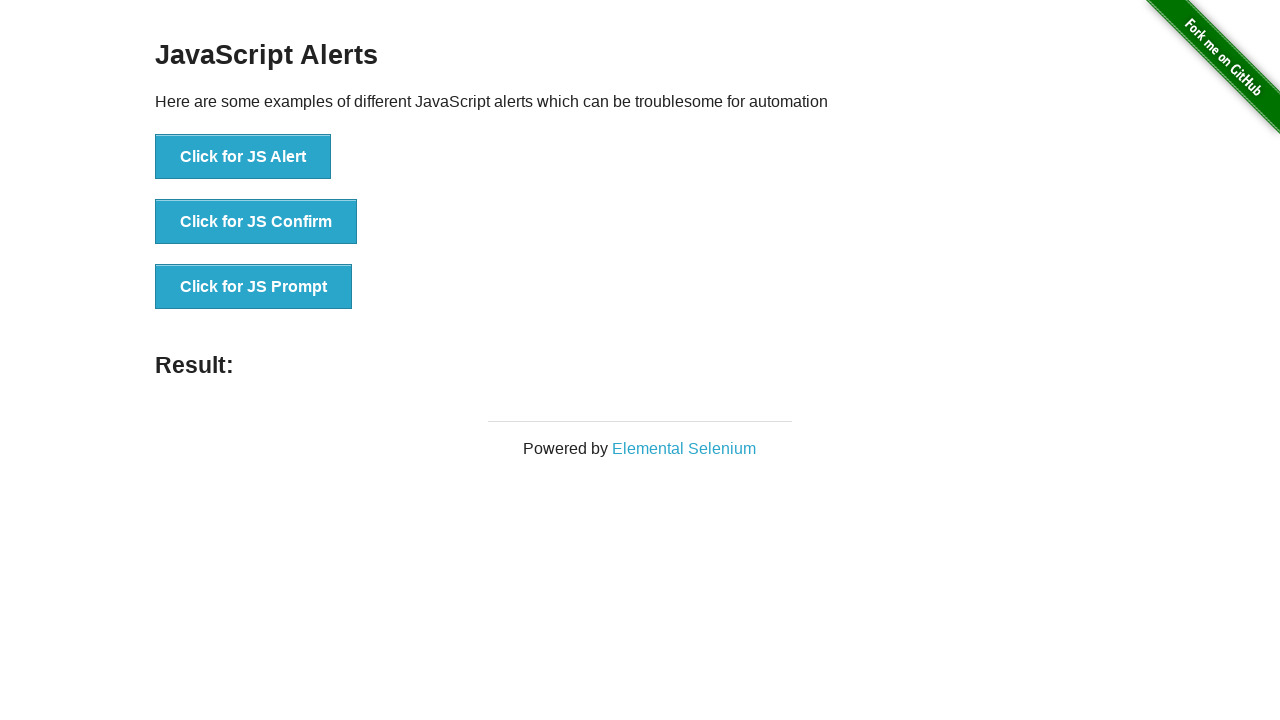

Clicked button to trigger JavaScript alert at (243, 157) on xpath=//button[@onclick='jsAlert()']
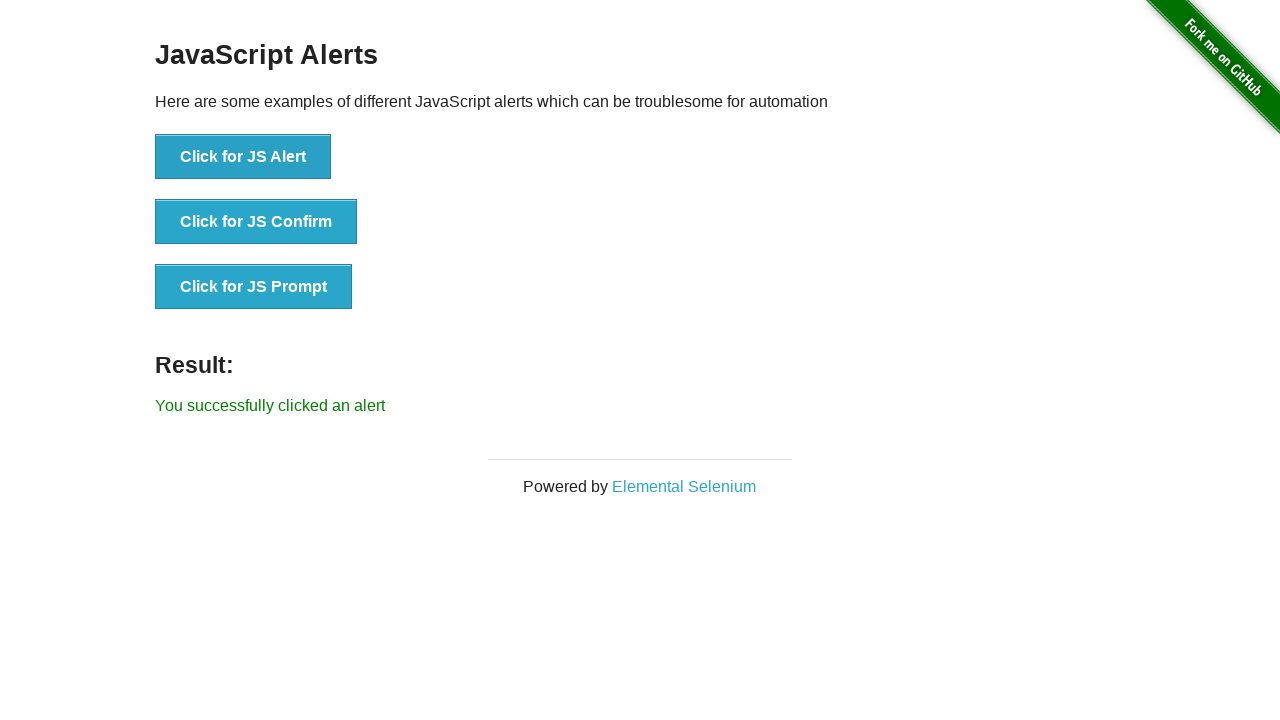

Set up dialog handler to accept alert
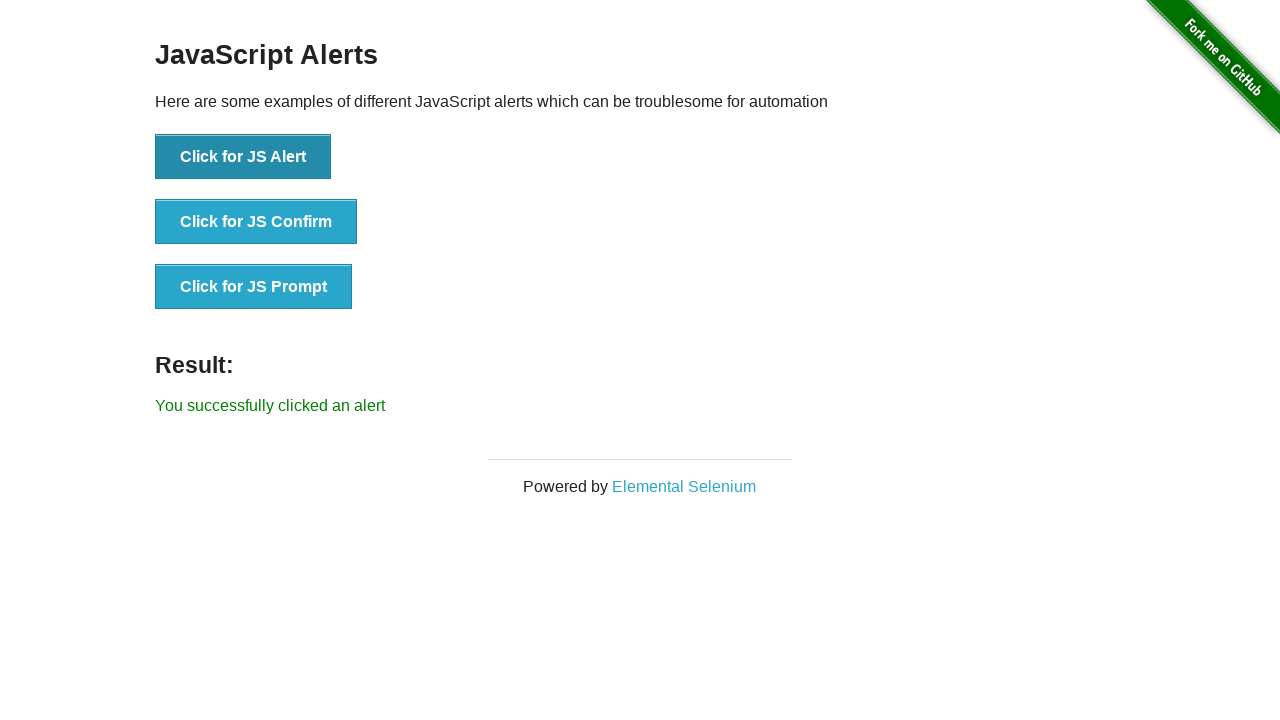

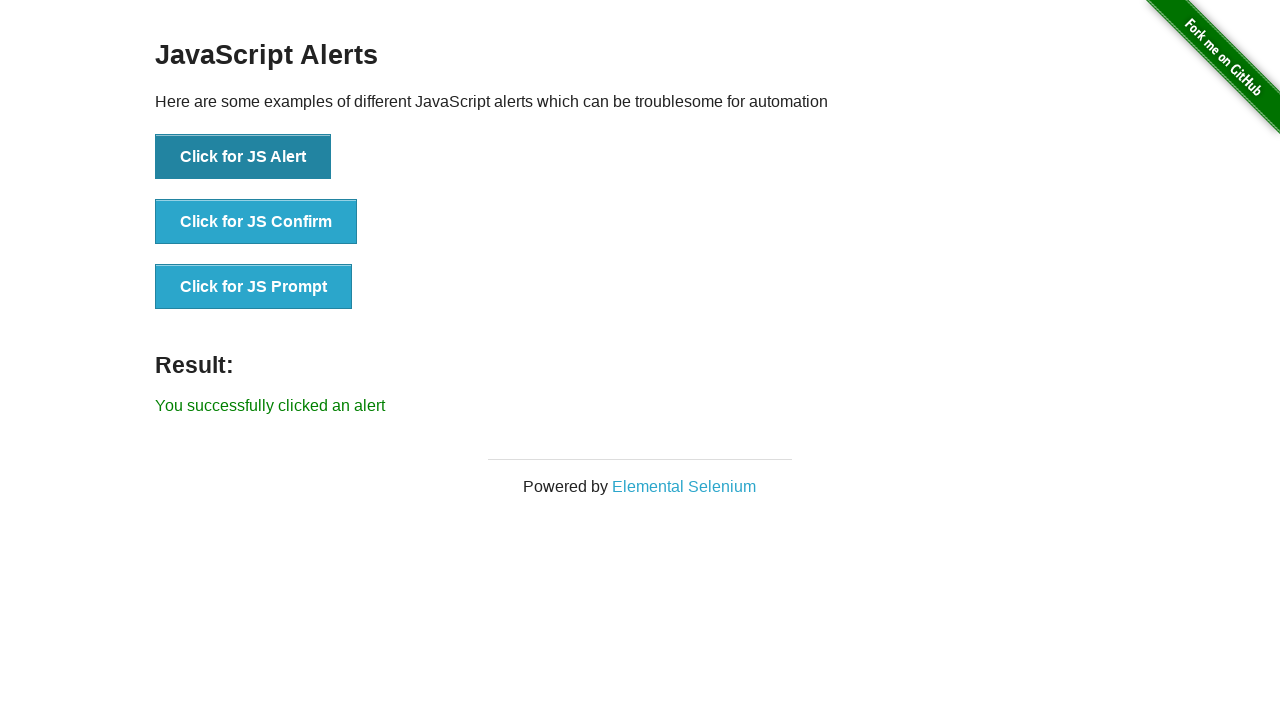